Tests right-click (context click) functionality on the jQuery UI droppable demo page by performing a context click on the Download link element.

Starting URL: https://jqueryui.com/droppable

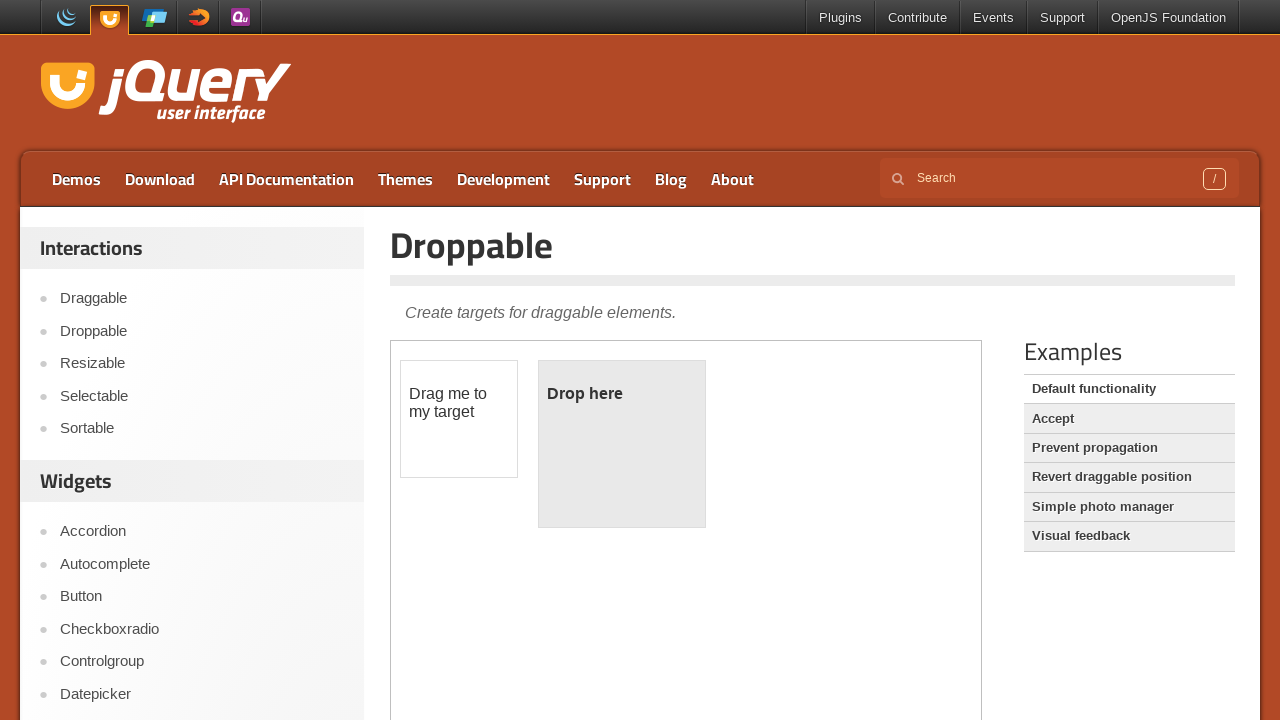

Set viewport to 1920x1080
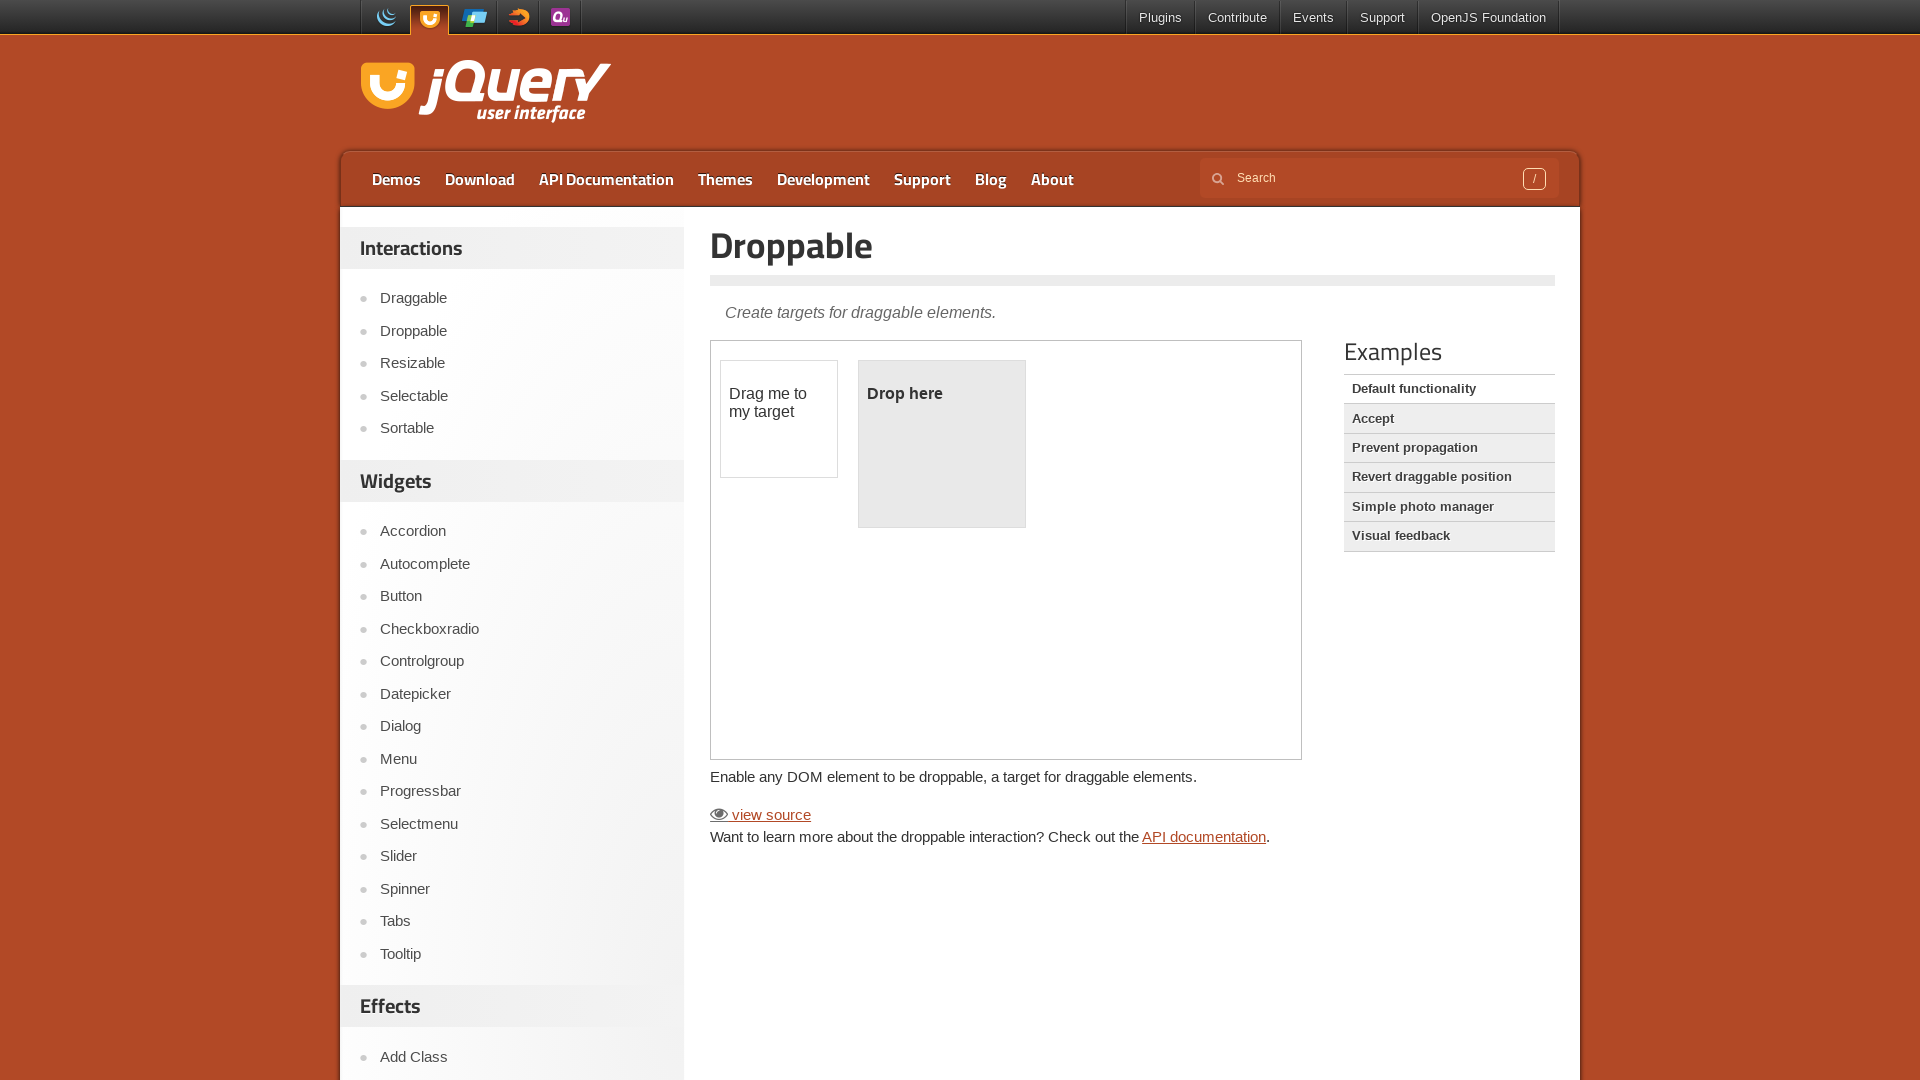

Waited 2 seconds for page to load
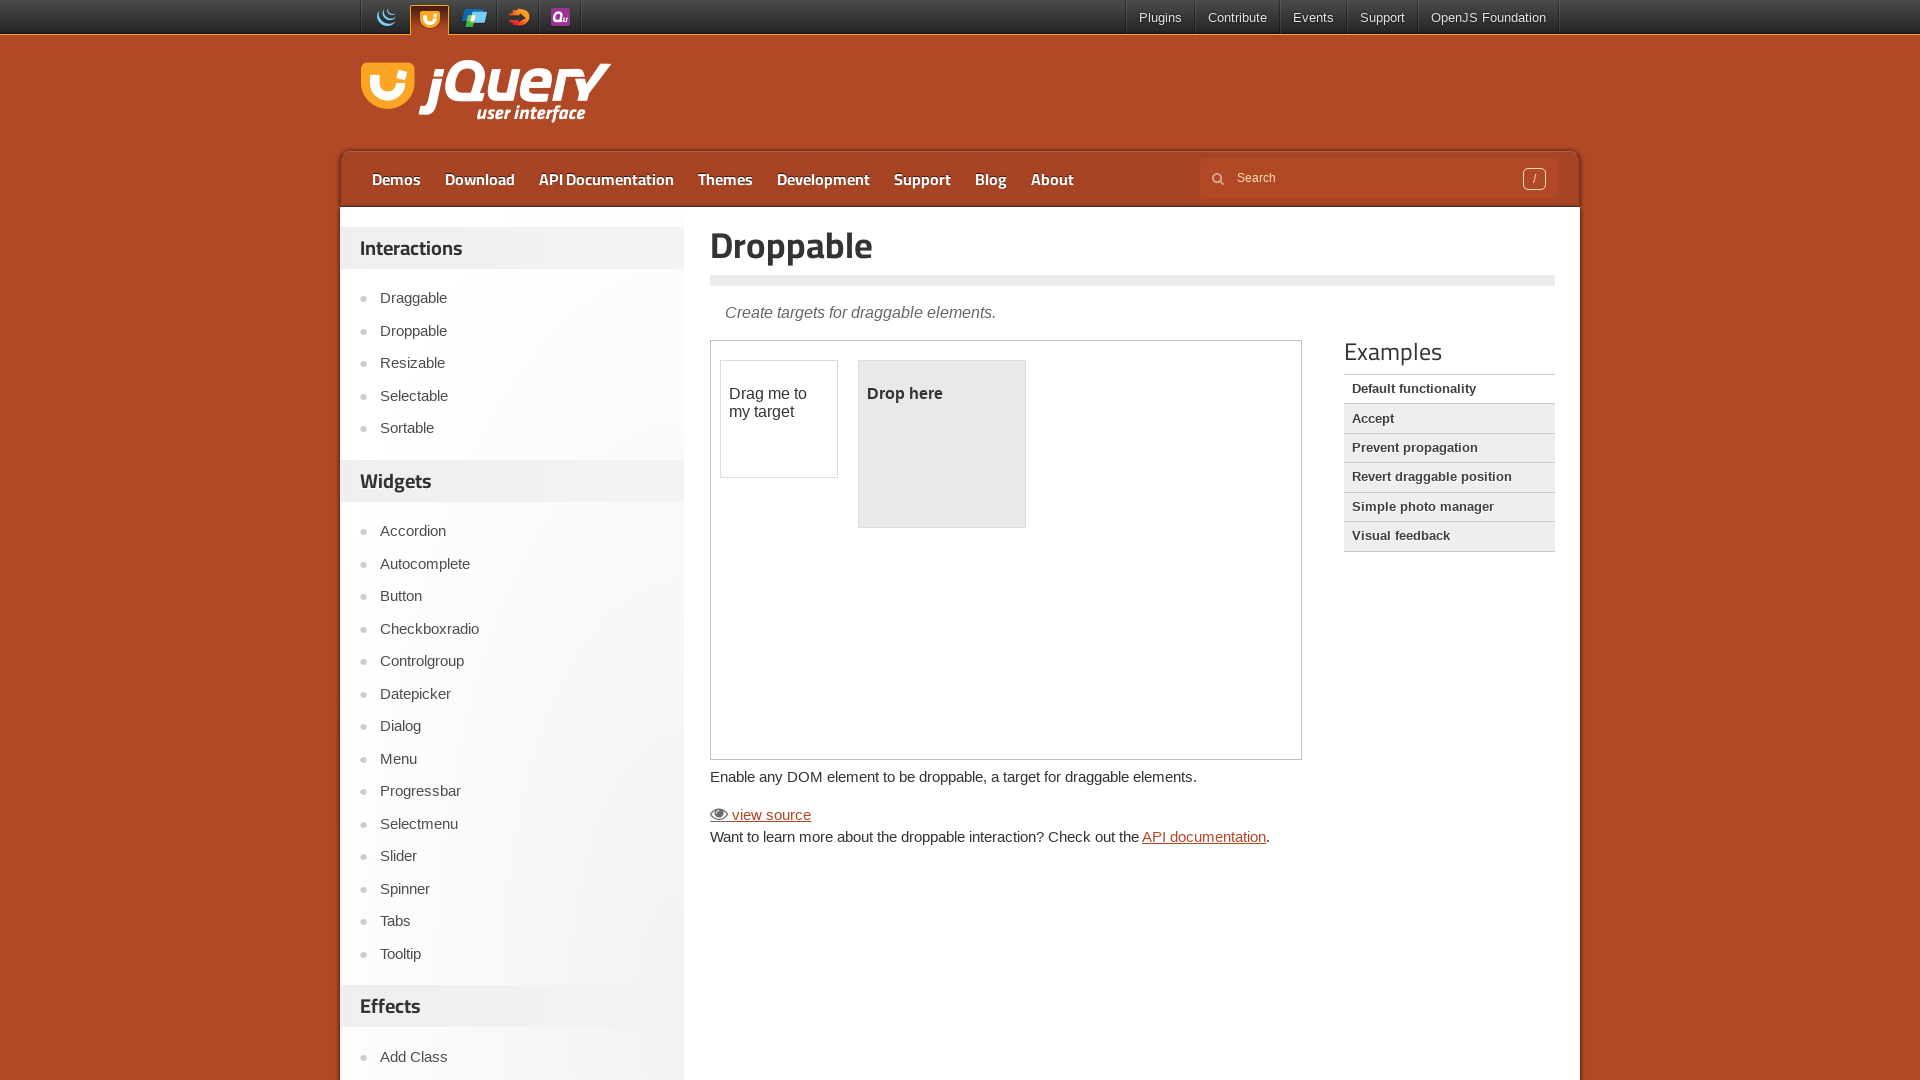

Located Download link element
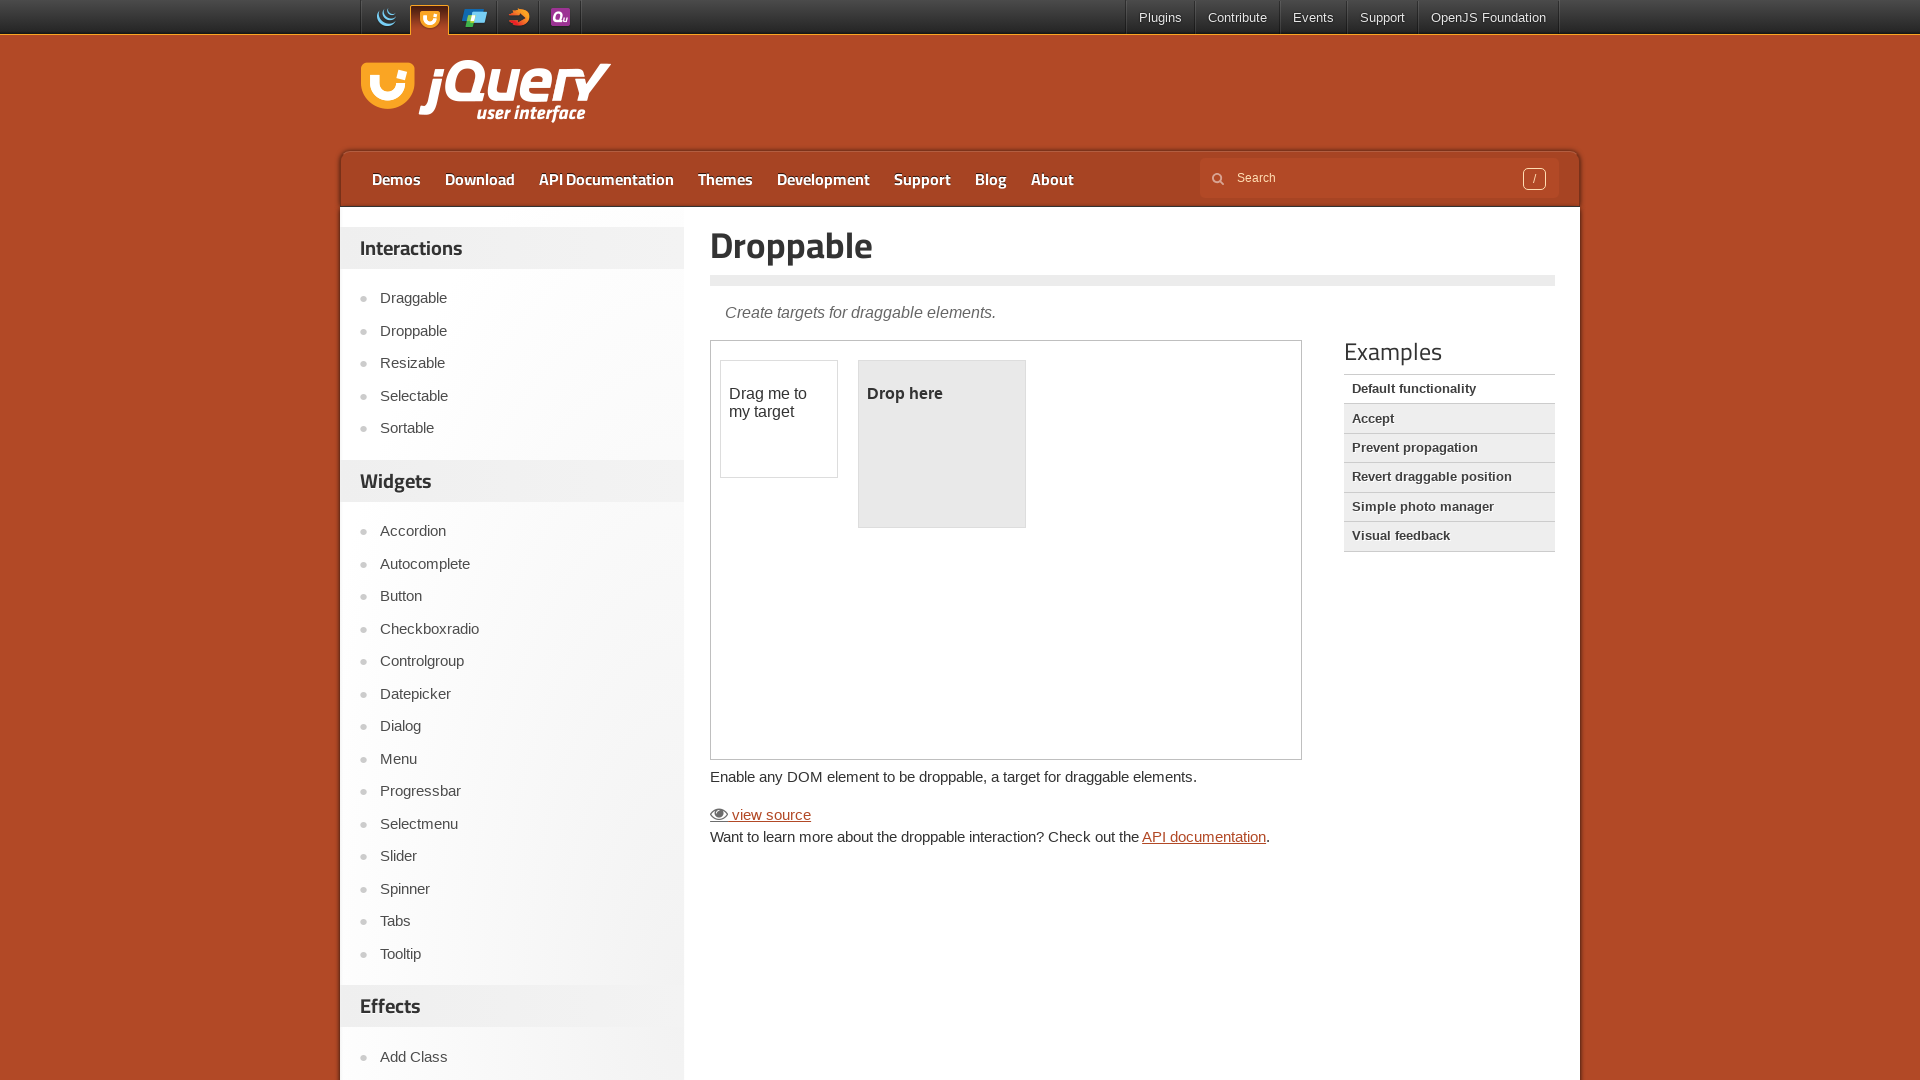

Performed context click (right-click) on Download link at (480, 179) on xpath=//*[text()='Download']
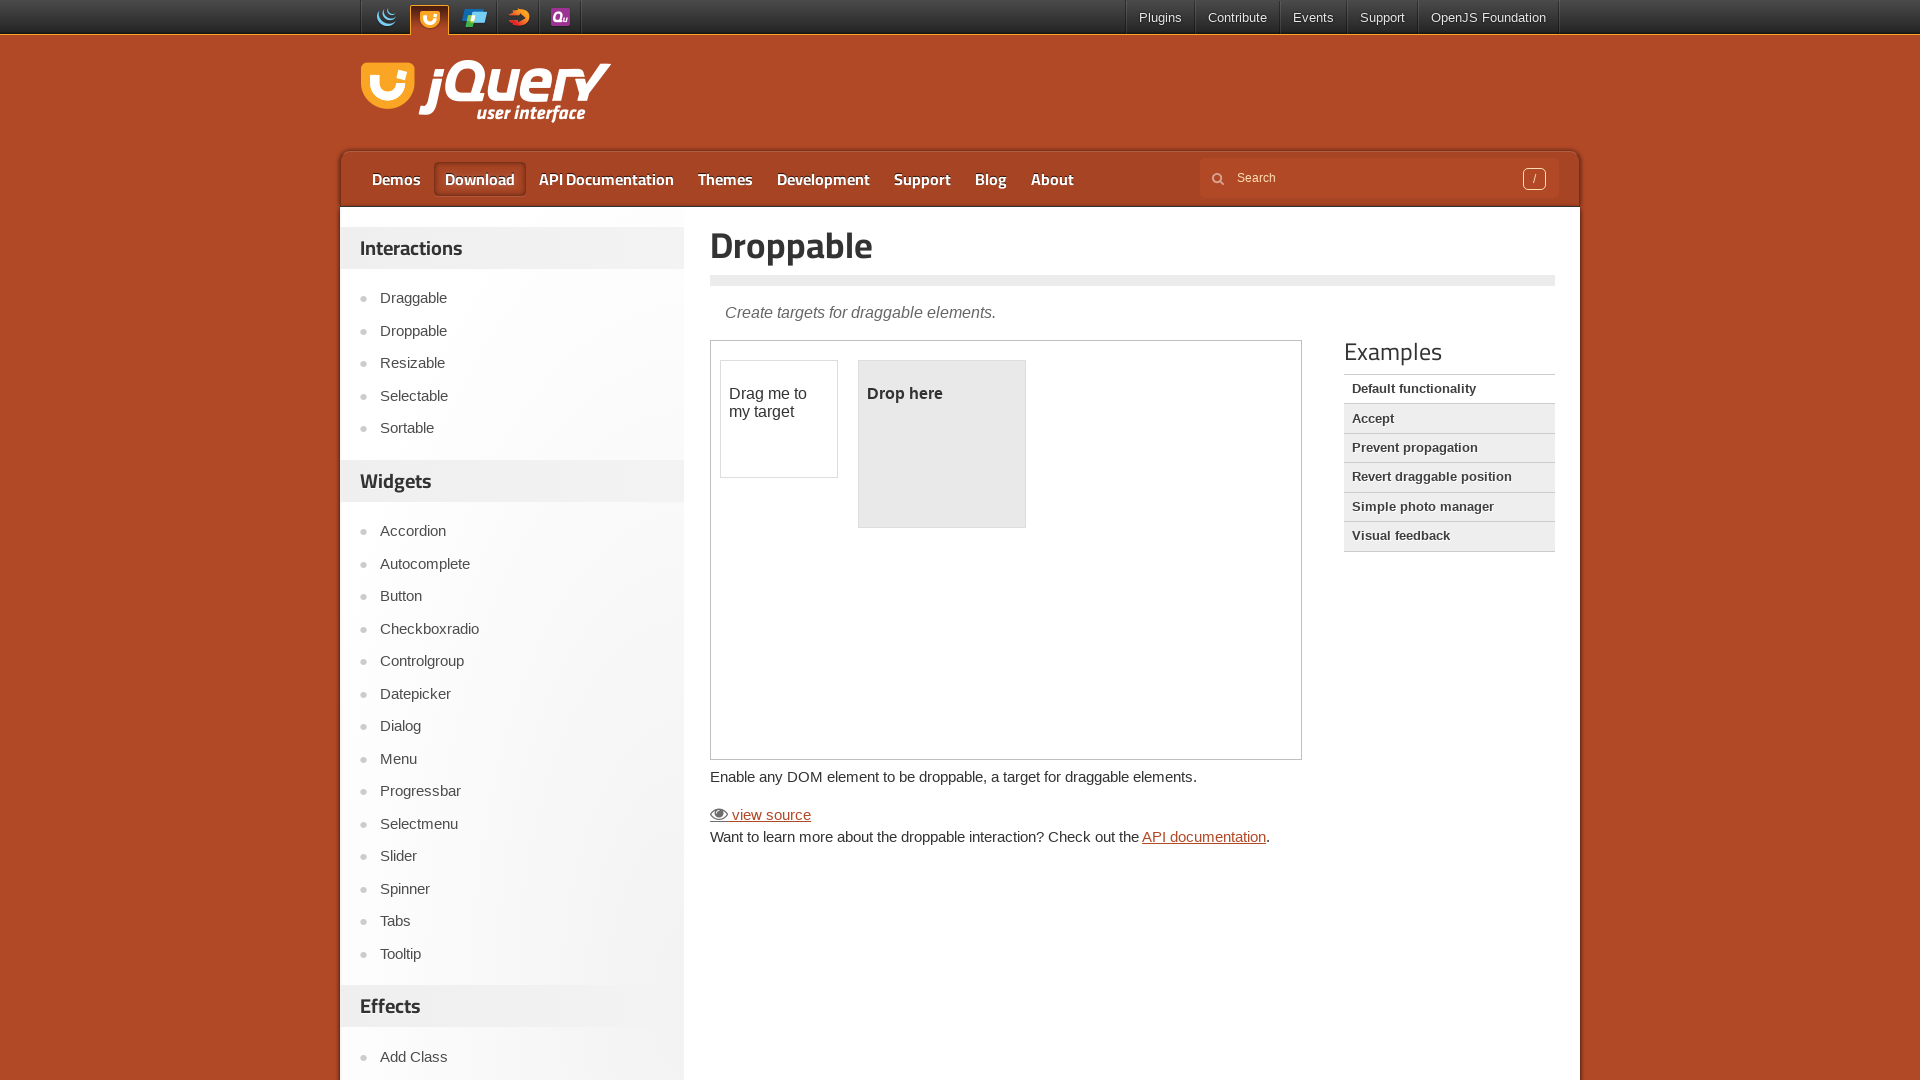

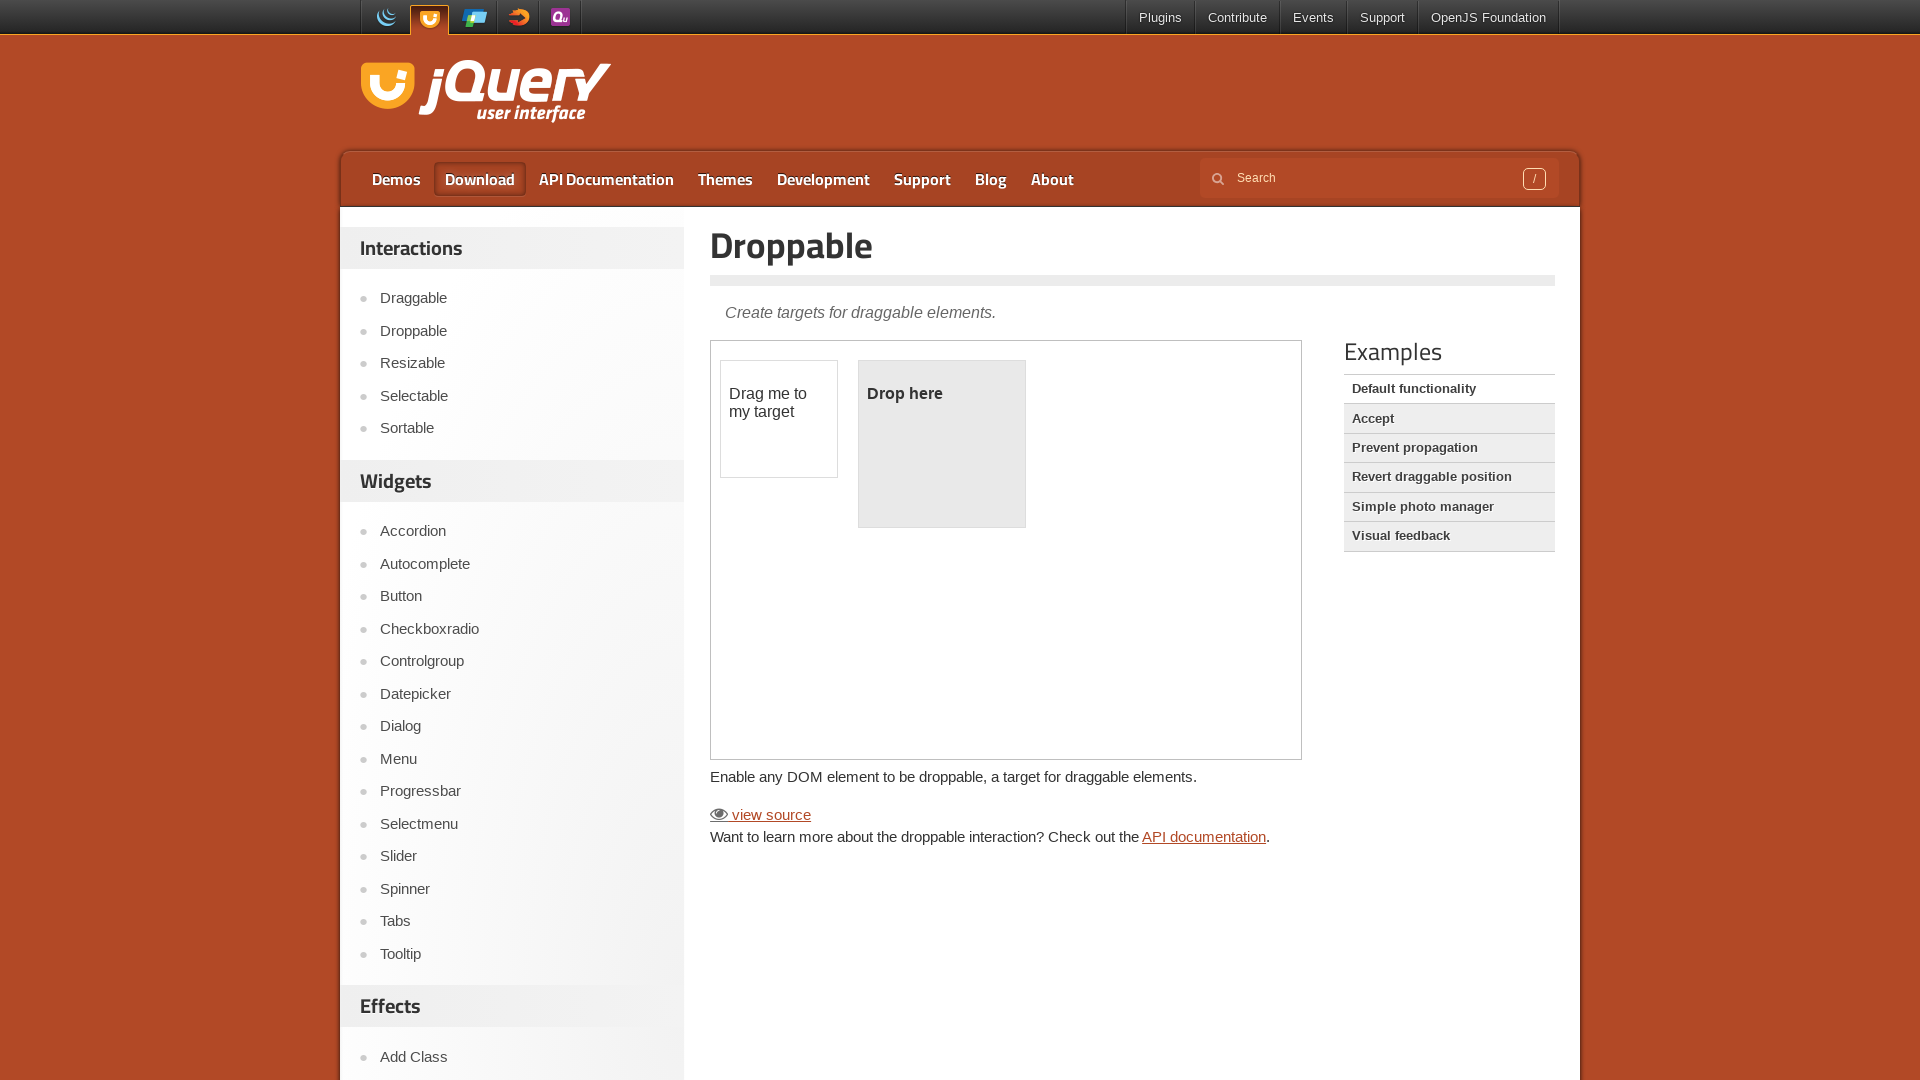